Tests single checkbox functionality by checking the checkbox, submitting, and verifying the result

Starting URL: https://www.qa-practice.com/elements/checkbox/single_checkbox

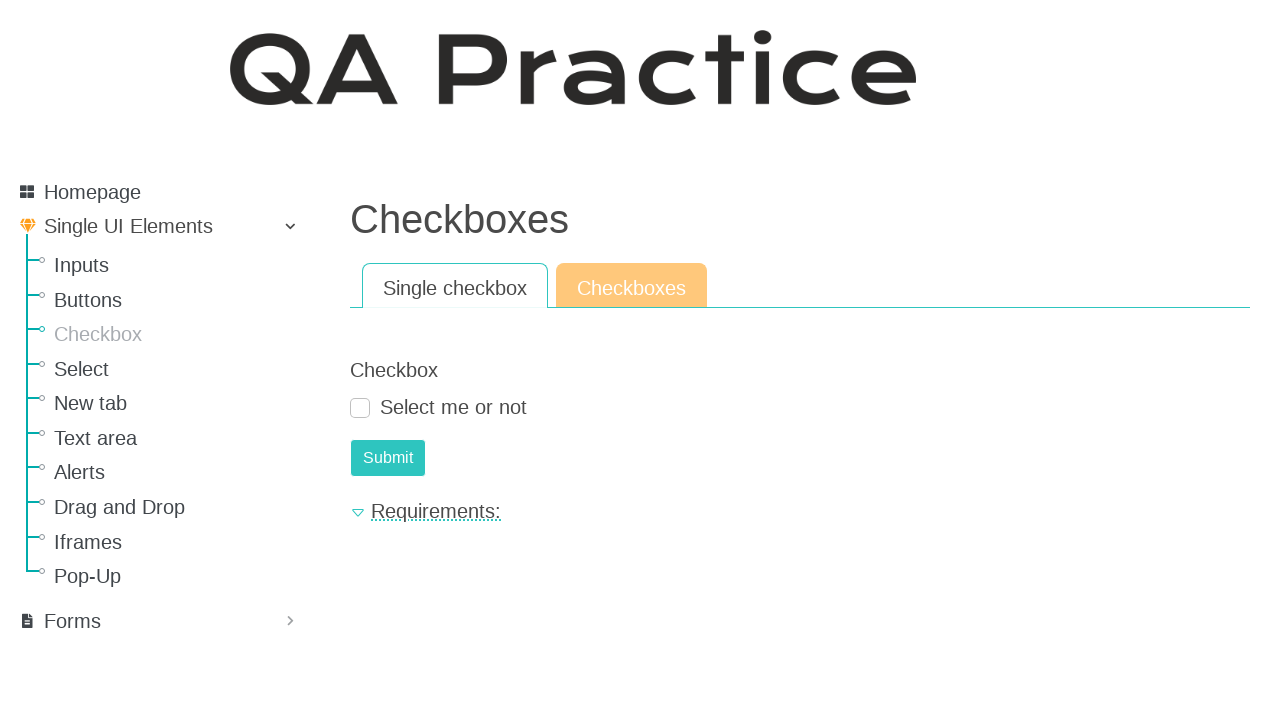

Clicked the checkbox to select it at (360, 408) on input[type='checkbox']
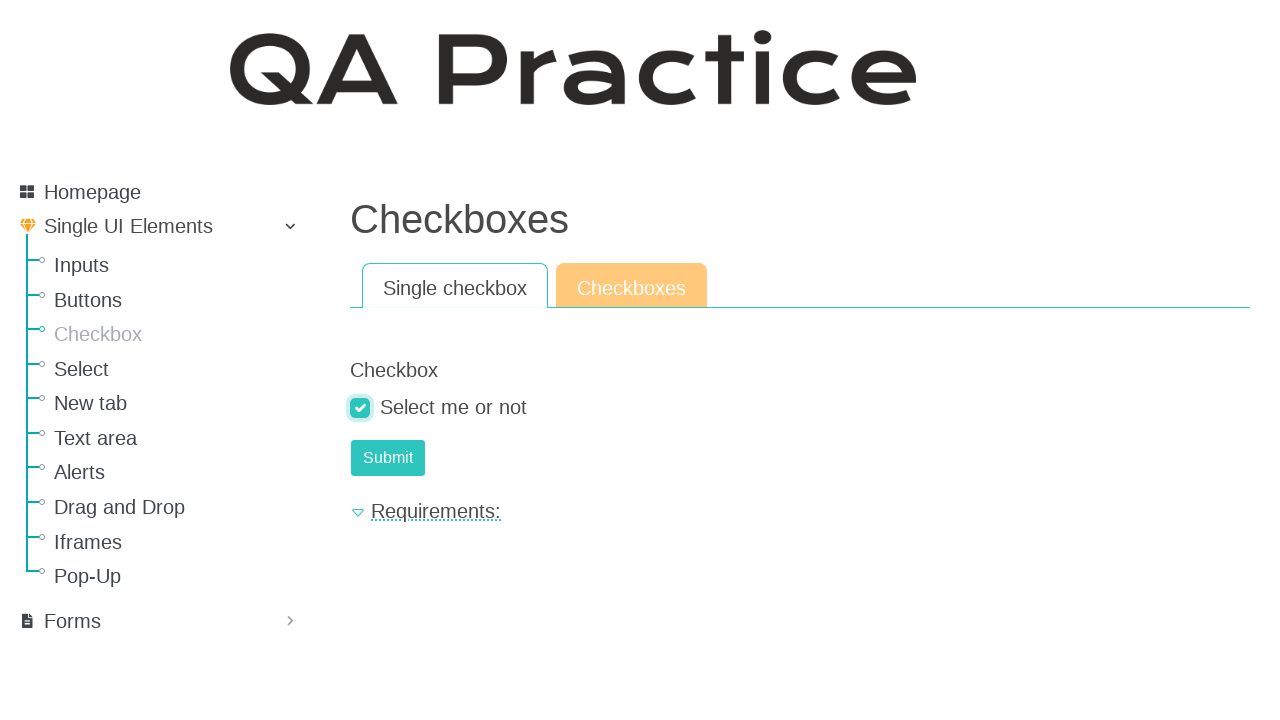

Clicked the submit button at (388, 458) on input.btn-primary
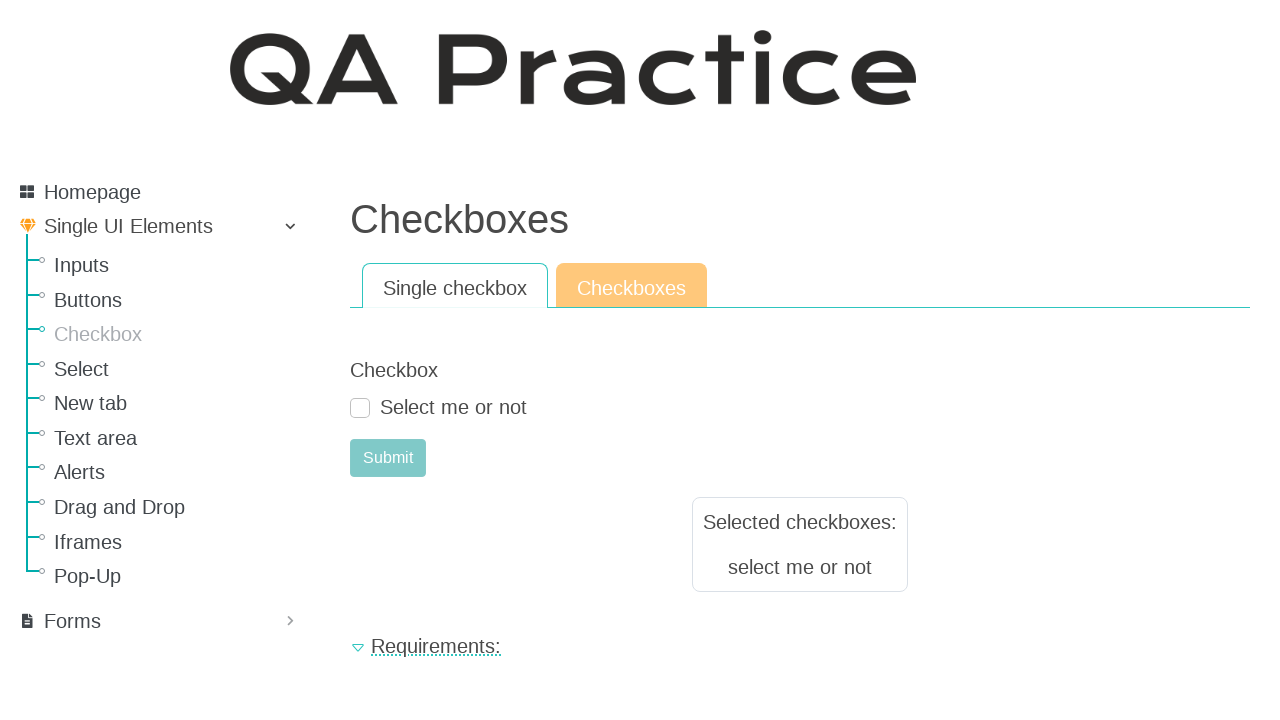

Verified result text is displayed after submission
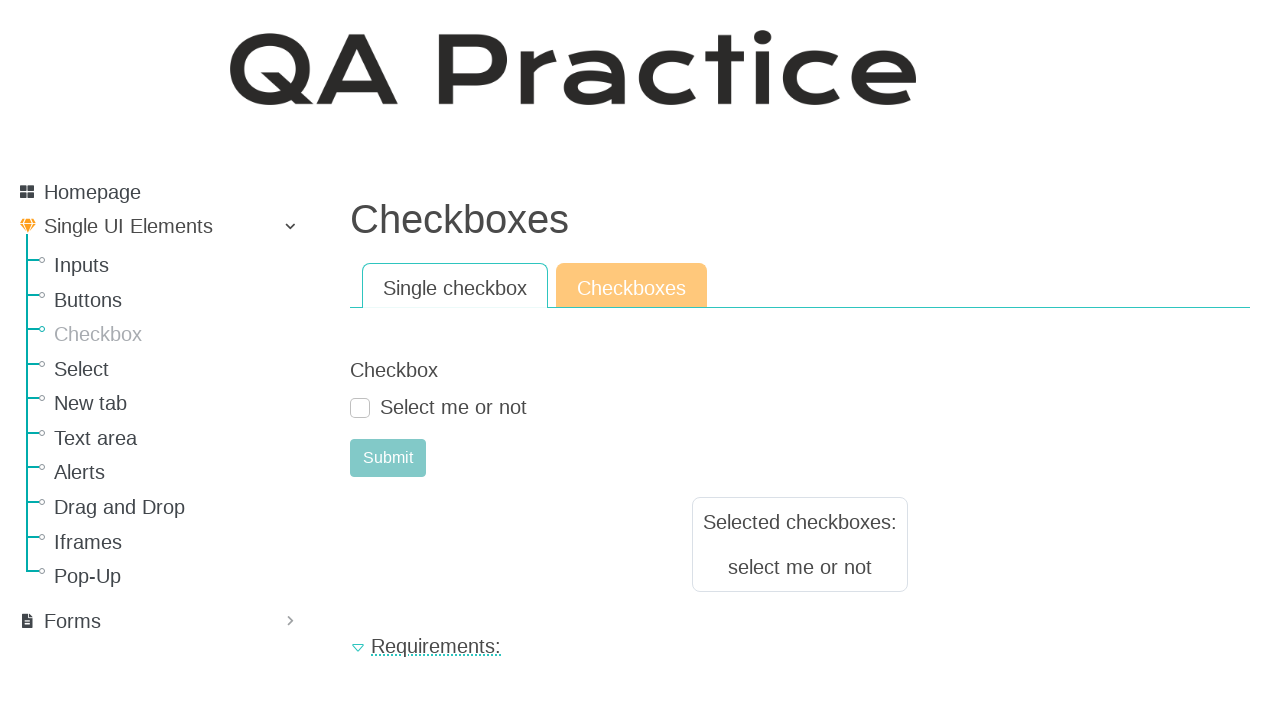

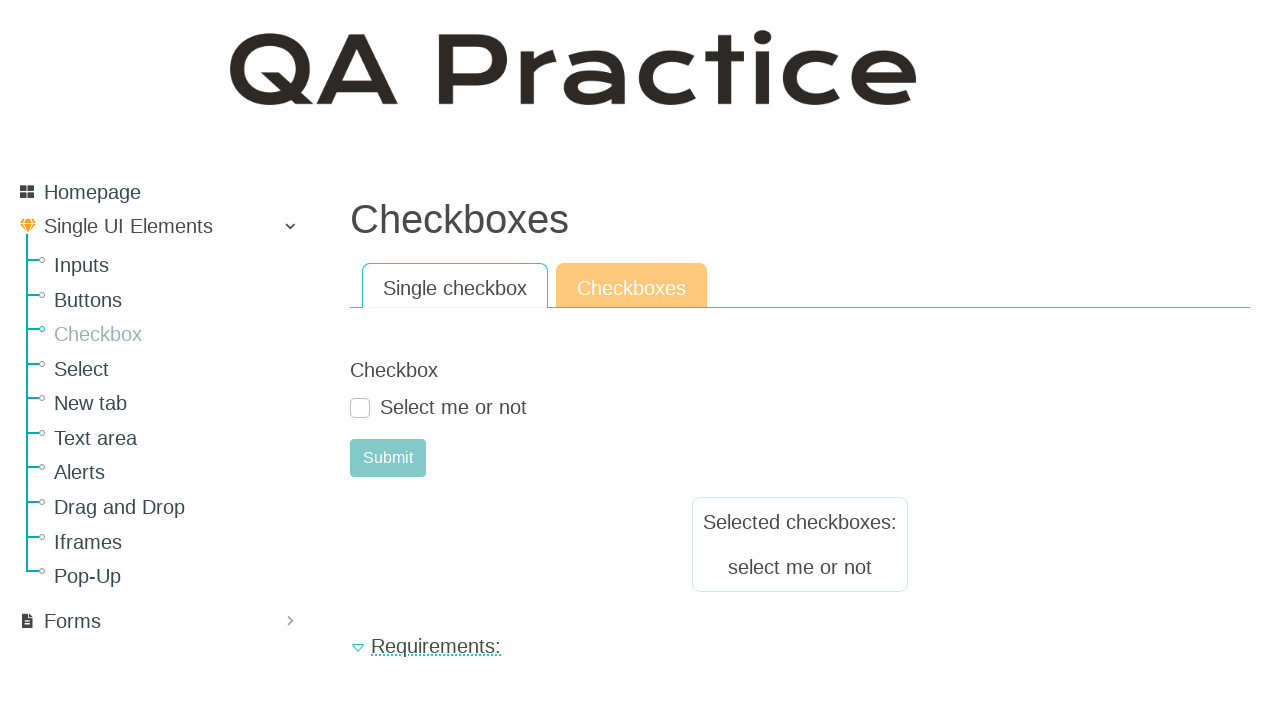